Tests right-click context menu functionality on a link element

Starting URL: https://jqueryui.com/slider/

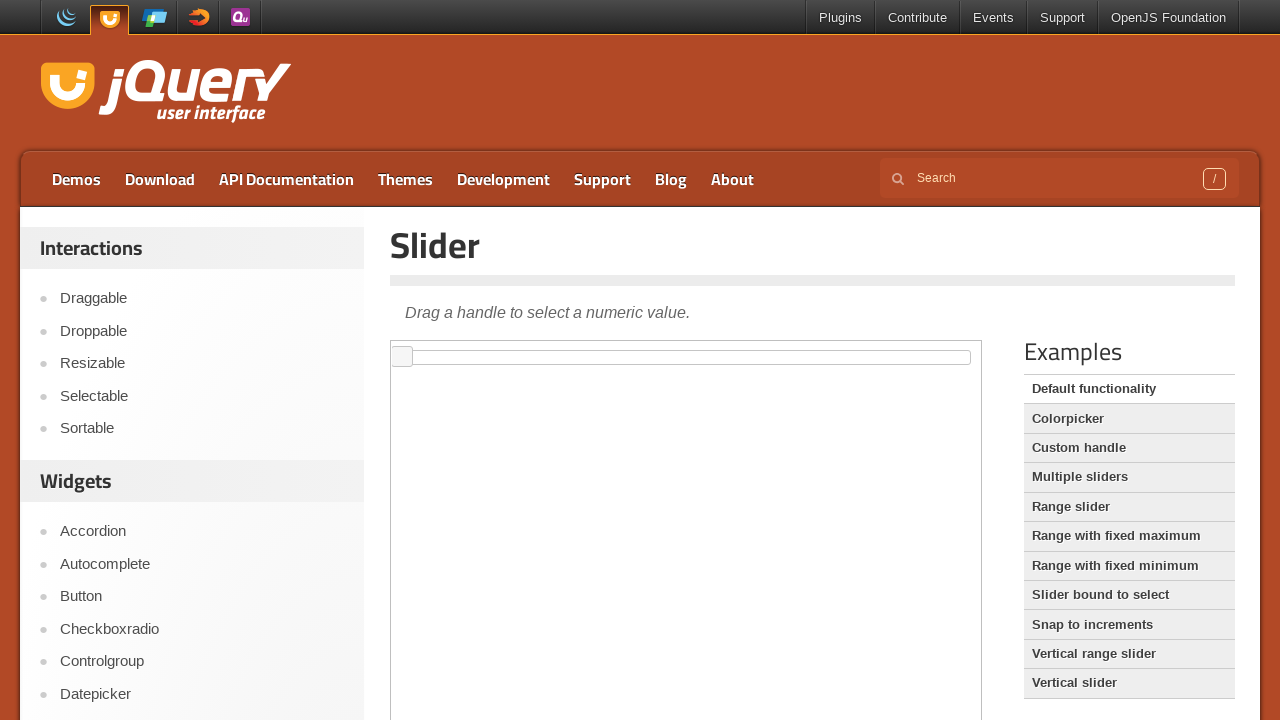

Navigated to jQuery UI slider page
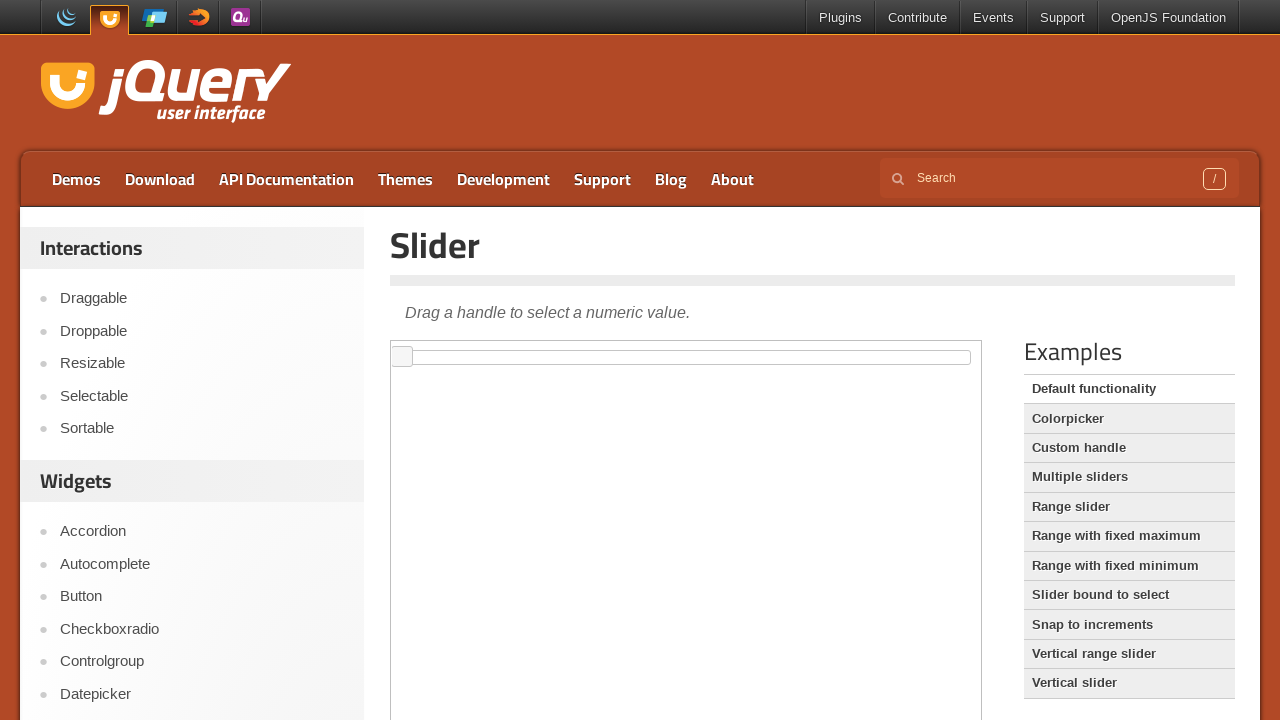

Right-clicked on Droppable link to open context menu at (202, 331) on text=Droppable
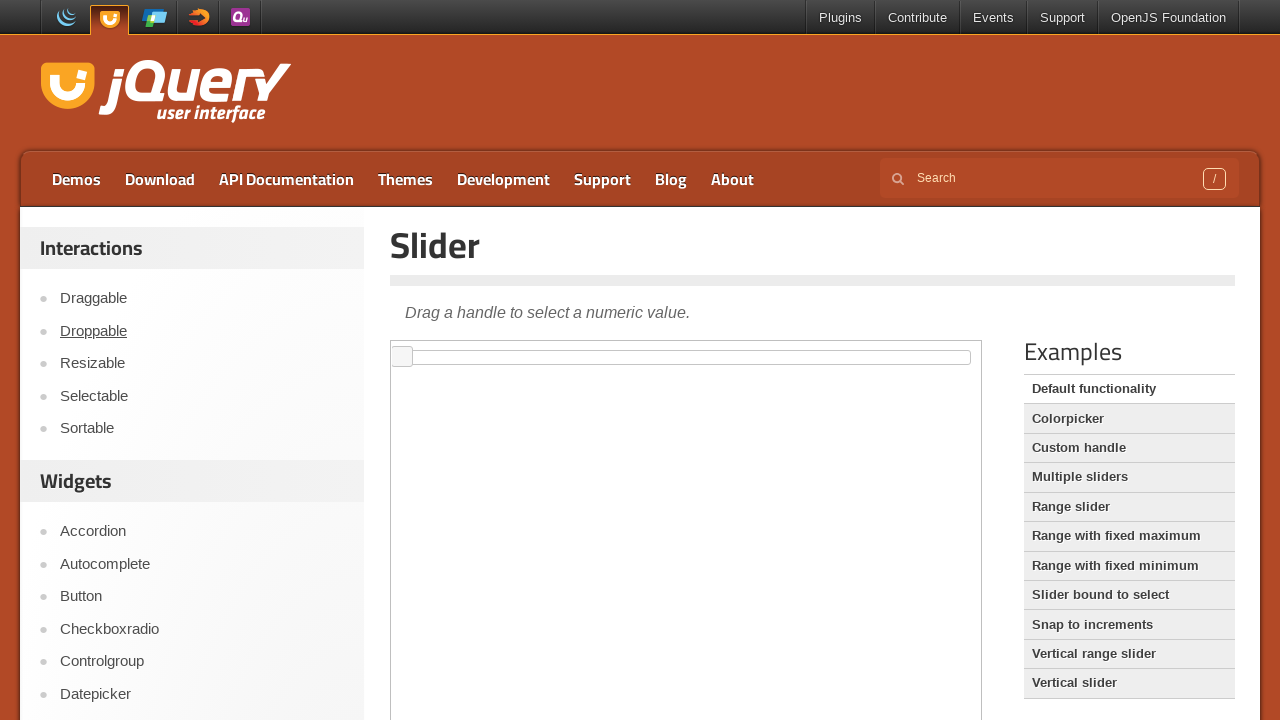

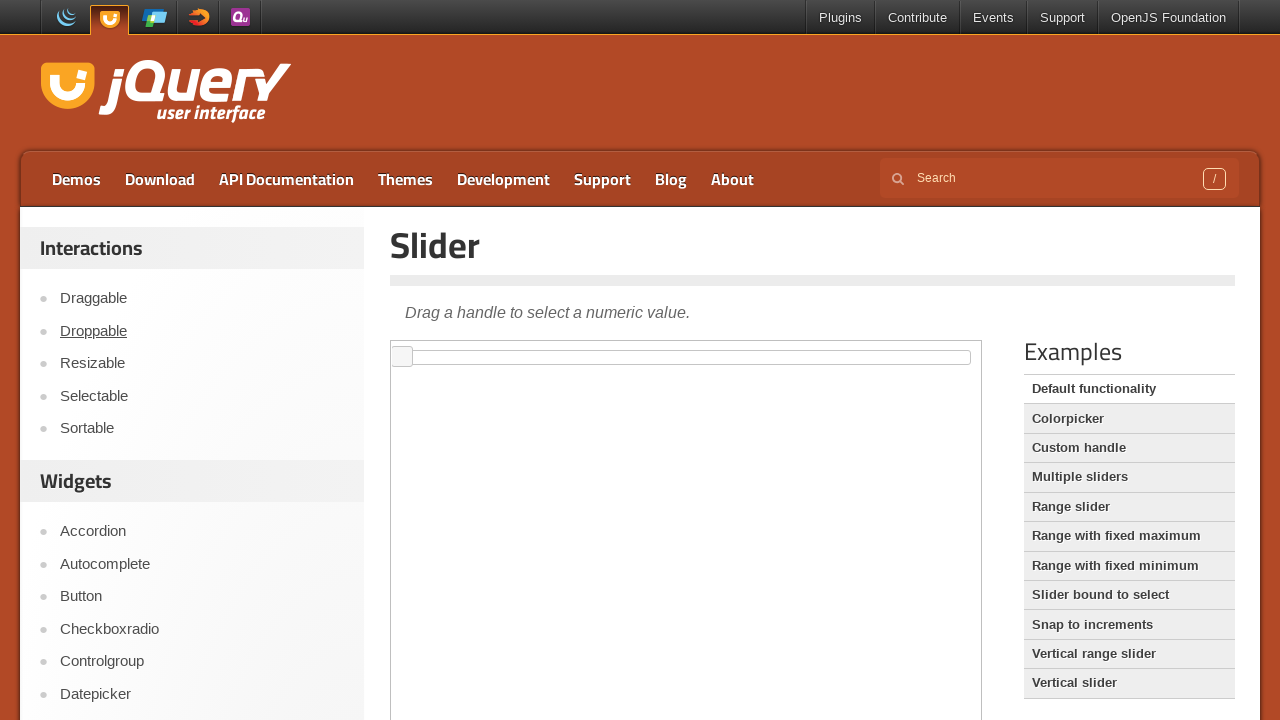